Loads the Chrome Dinosaur T-Rex game and performs jump actions using keyboard space key to play the game

Starting URL: https://dinorunner.com

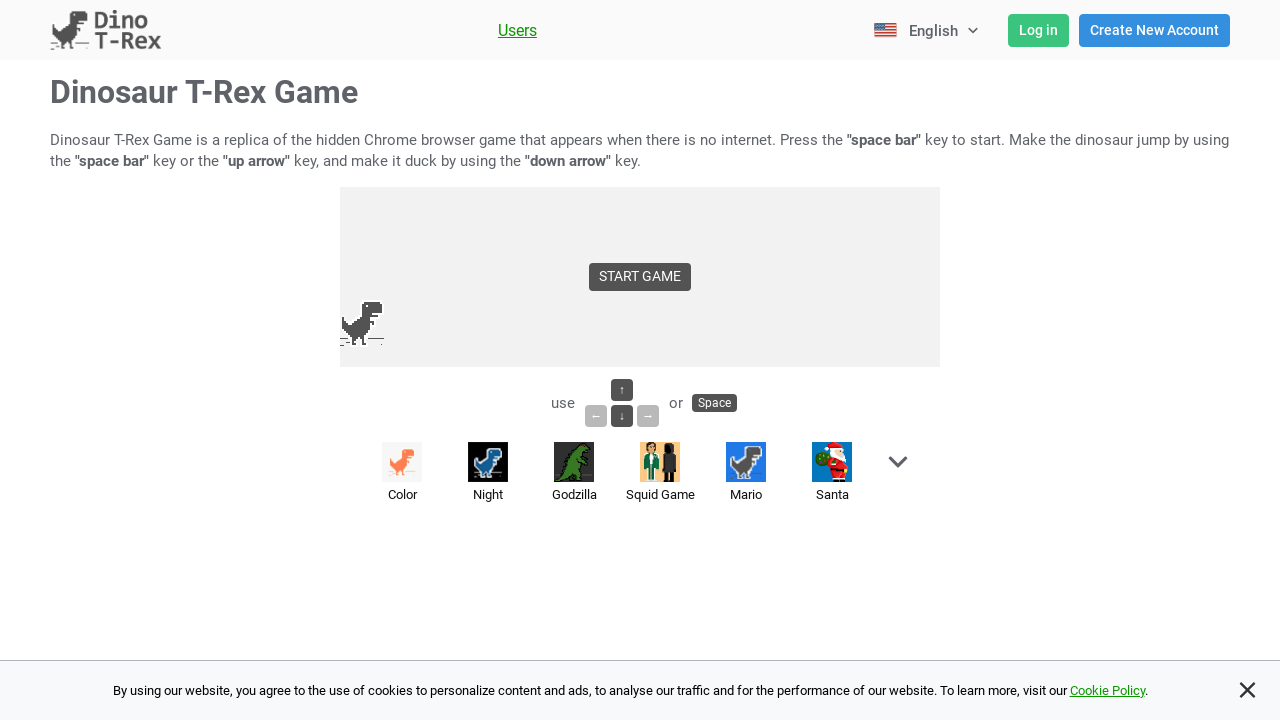

Waited for game page to load (domcontentloaded)
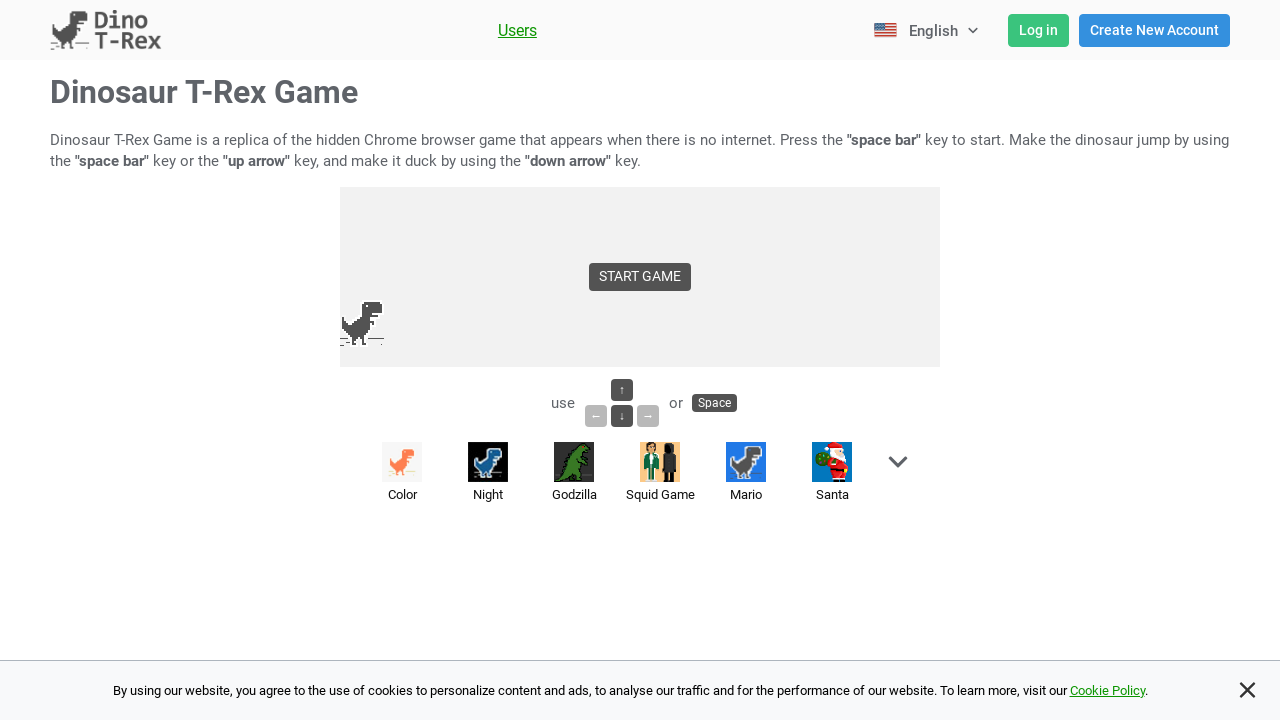

Pressed space key to start the T-Rex game
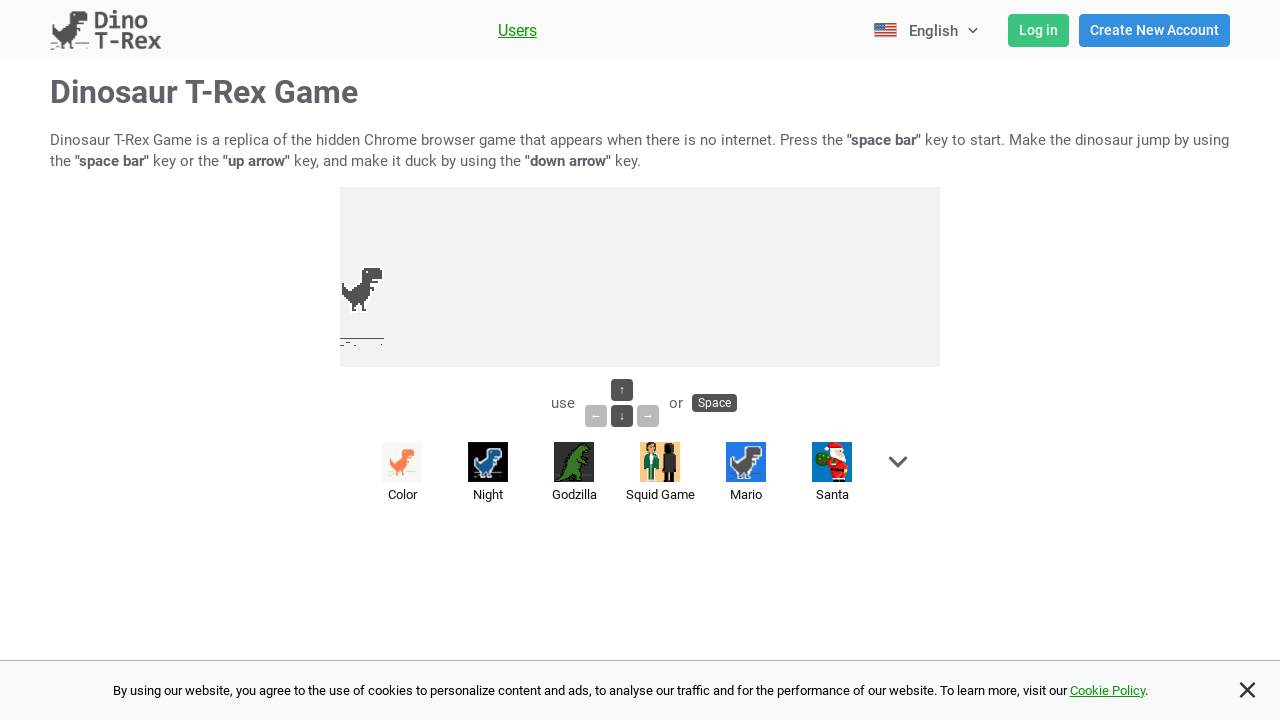

Waited 1 second
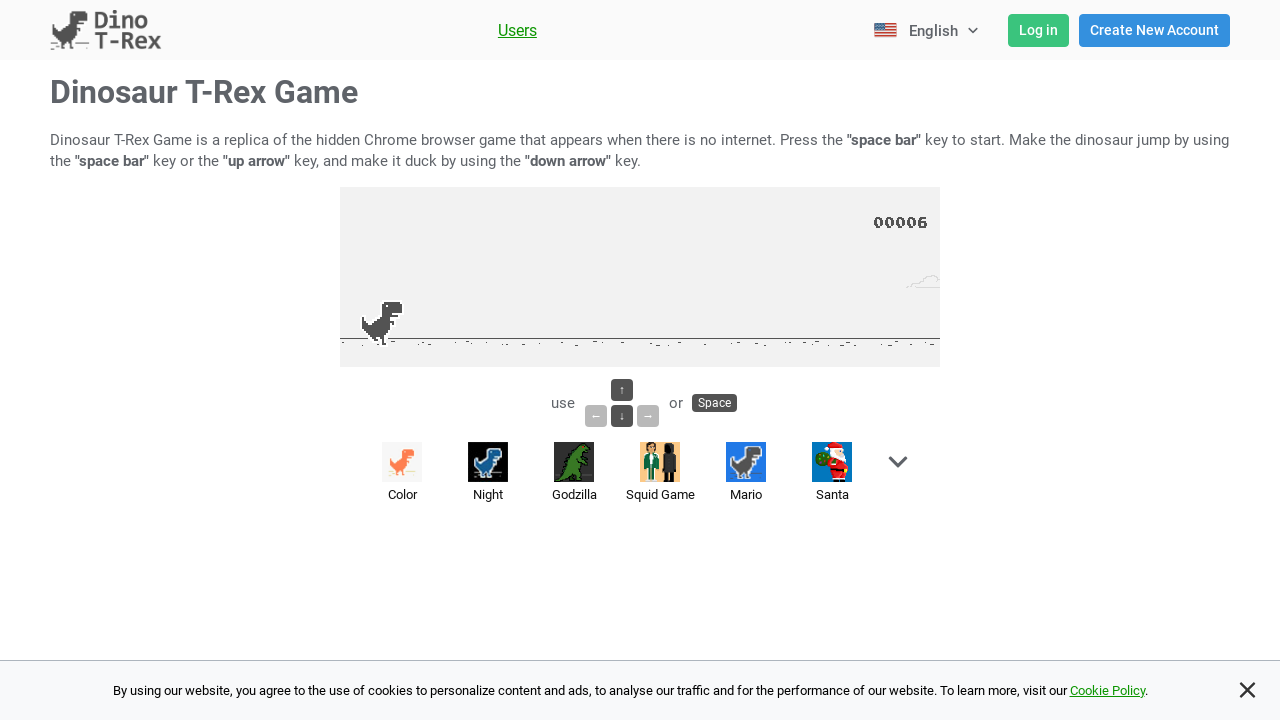

Pressed space key to make T-Rex jump
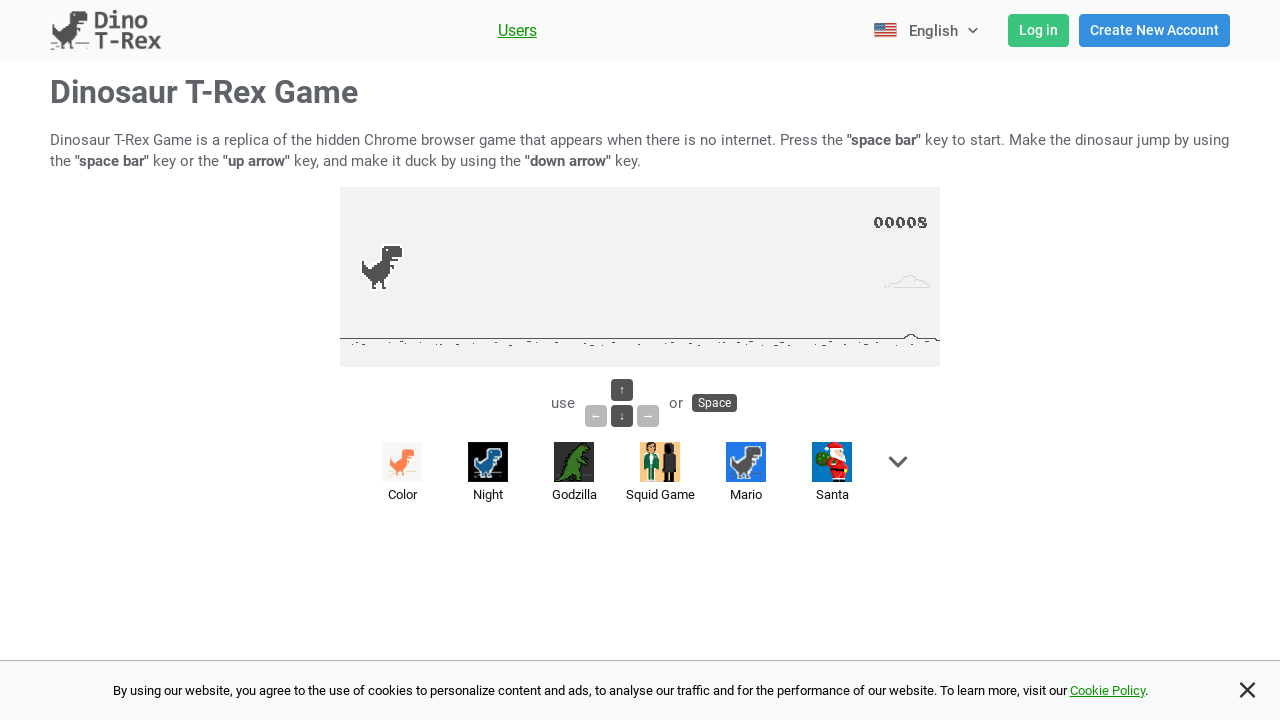

Waited 1 second
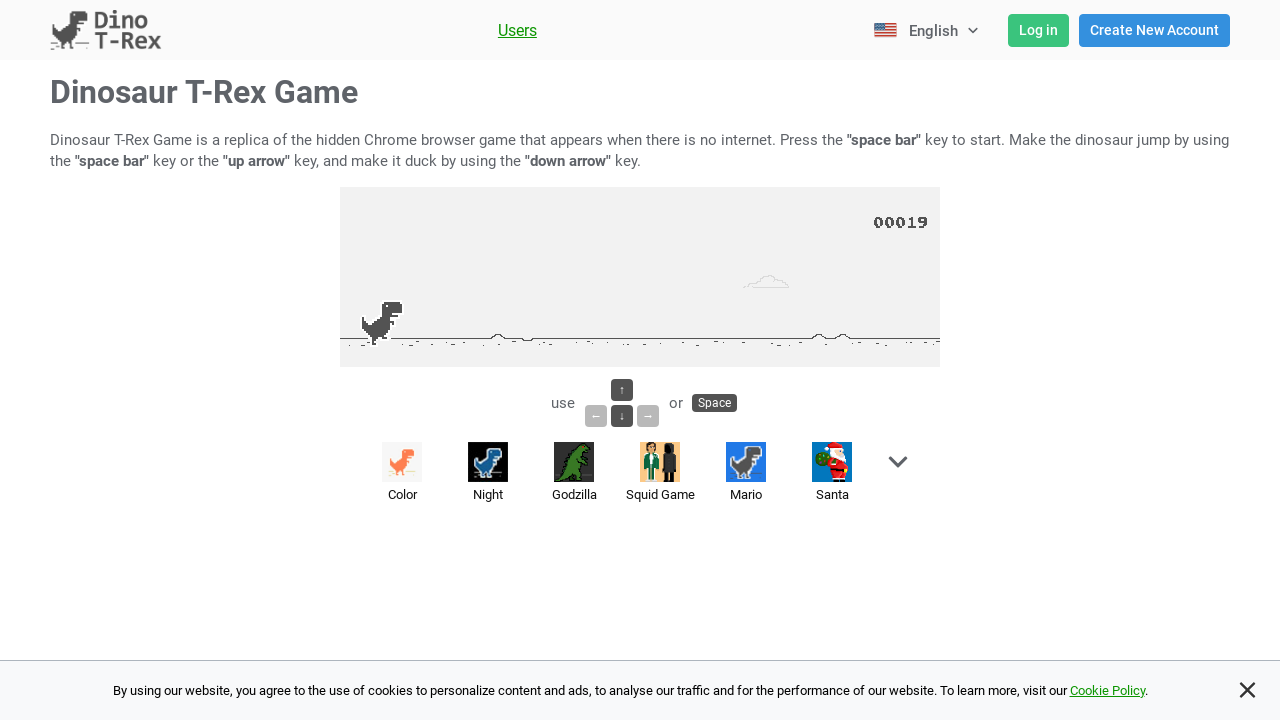

Pressed space key to make T-Rex jump again
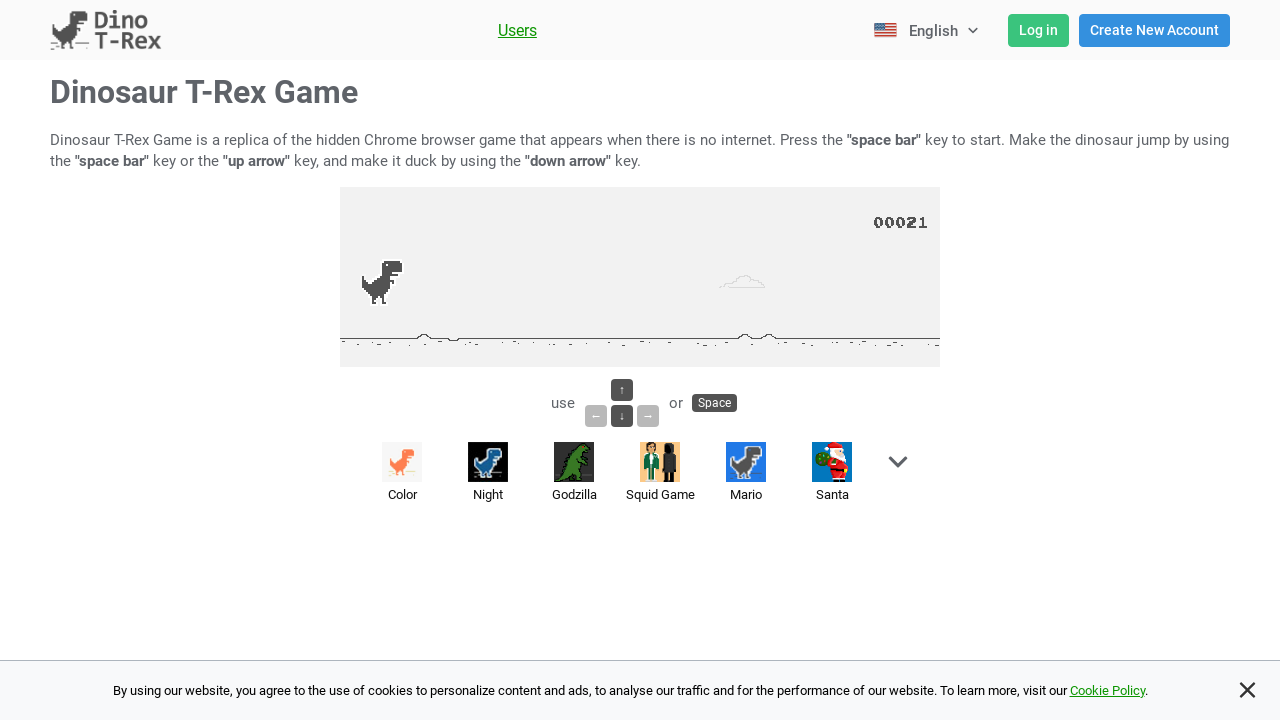

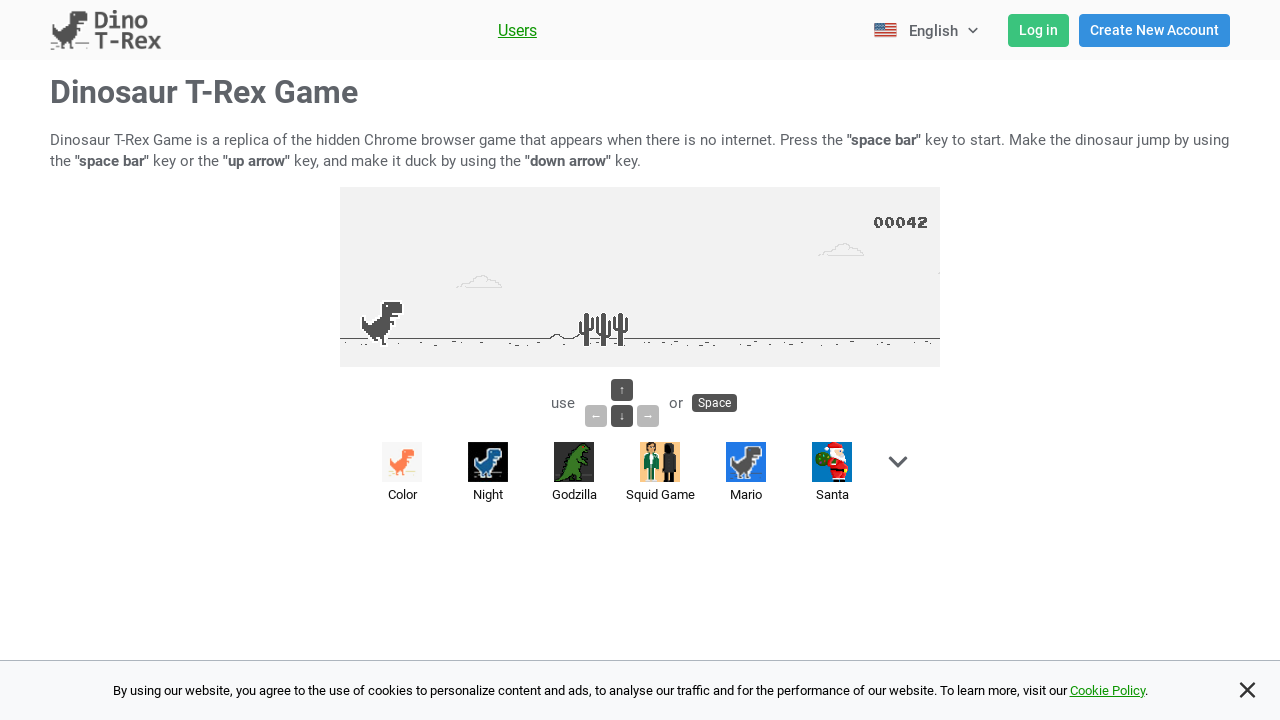